Tests that edits are saved when the edit field loses focus (blur event)

Starting URL: https://demo.playwright.dev/todomvc

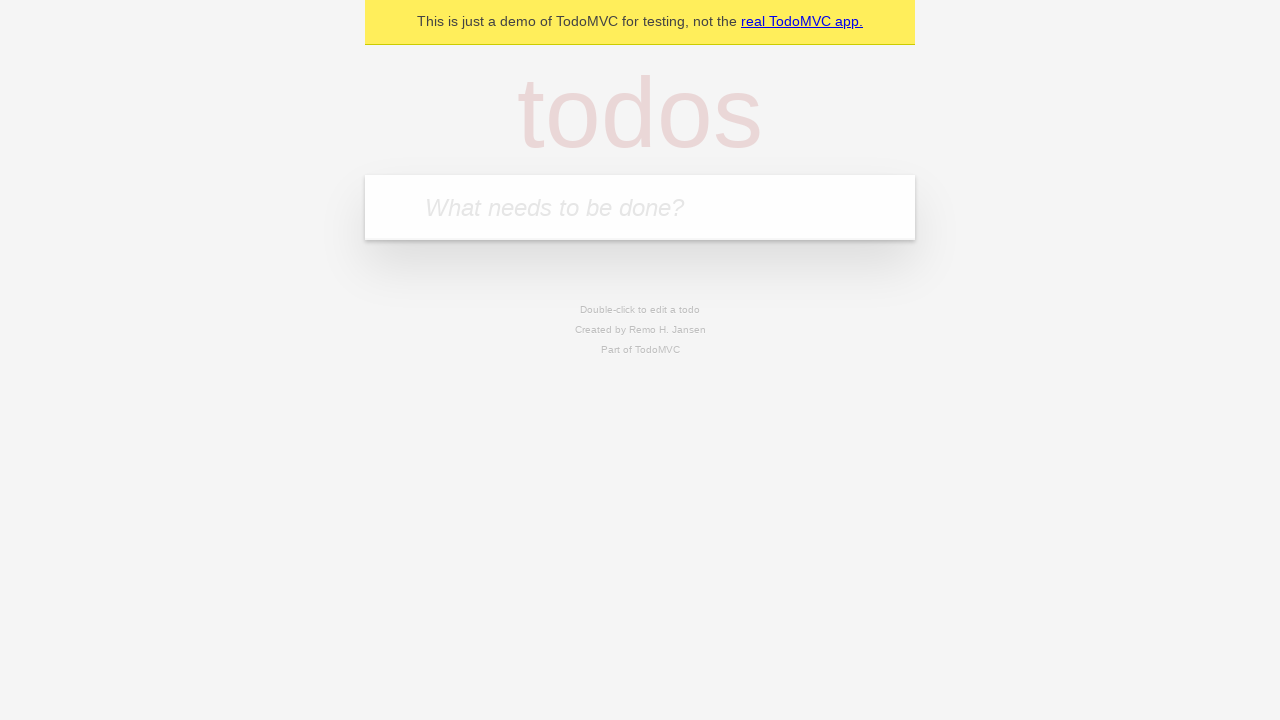

Filled new todo field with 'buy some cheese' on internal:attr=[placeholder="What needs to be done?"i]
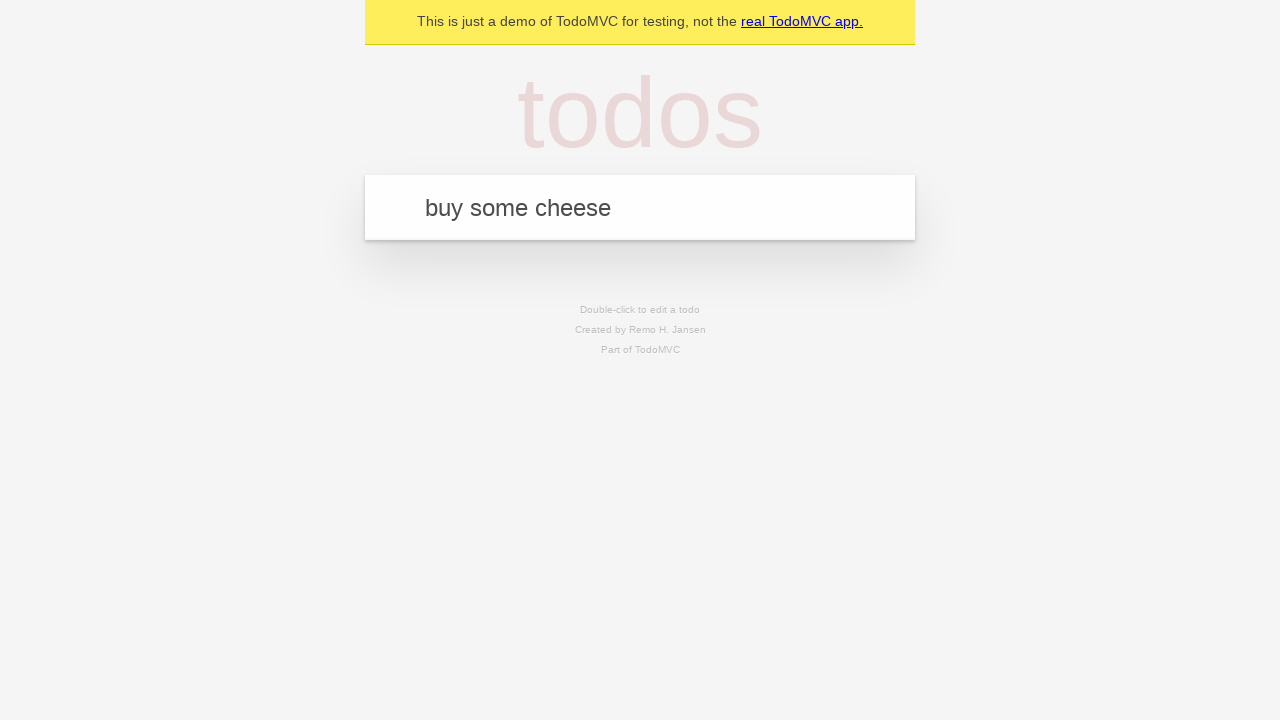

Pressed Enter to create first todo on internal:attr=[placeholder="What needs to be done?"i]
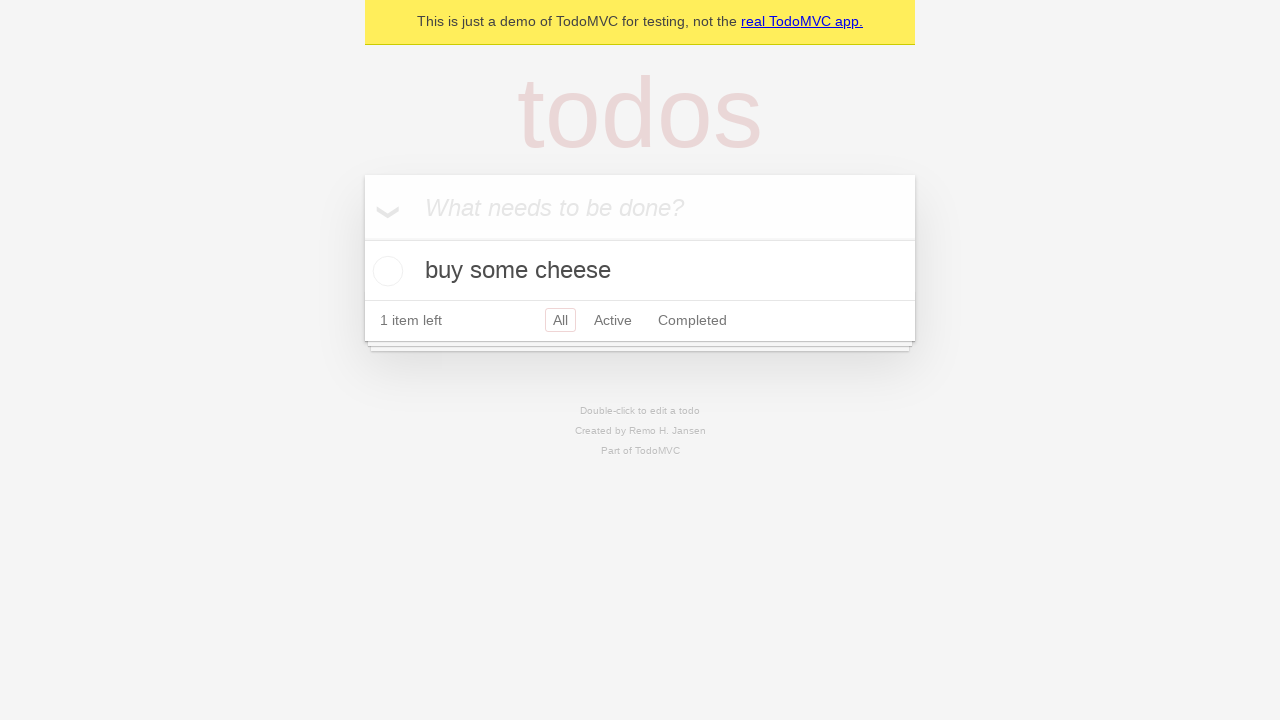

Filled new todo field with 'feed the cat' on internal:attr=[placeholder="What needs to be done?"i]
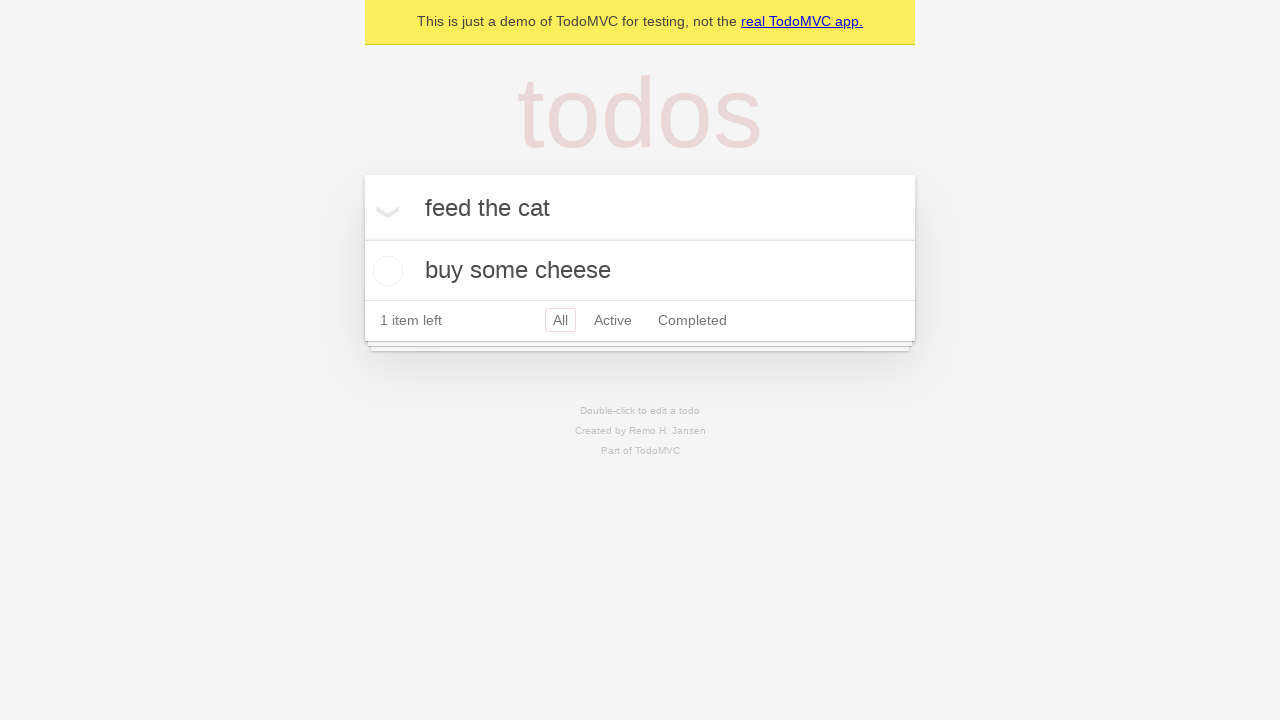

Pressed Enter to create second todo on internal:attr=[placeholder="What needs to be done?"i]
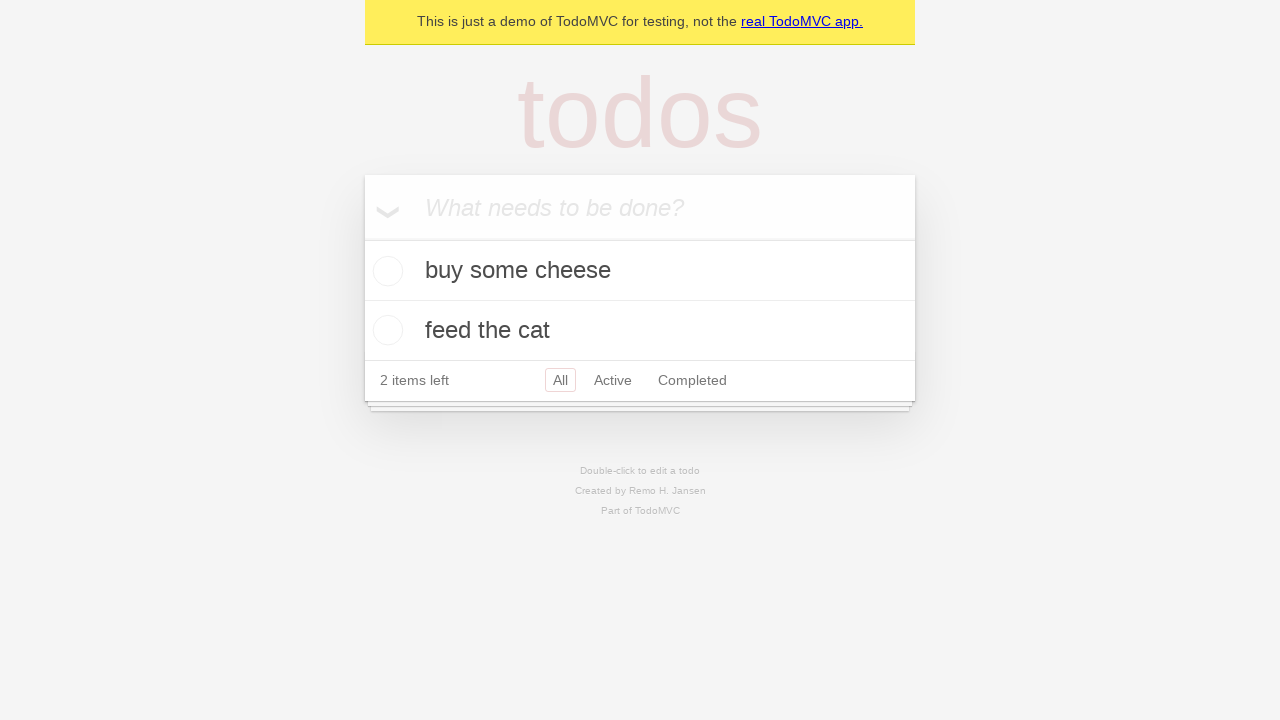

Filled new todo field with 'book a doctors appointment' on internal:attr=[placeholder="What needs to be done?"i]
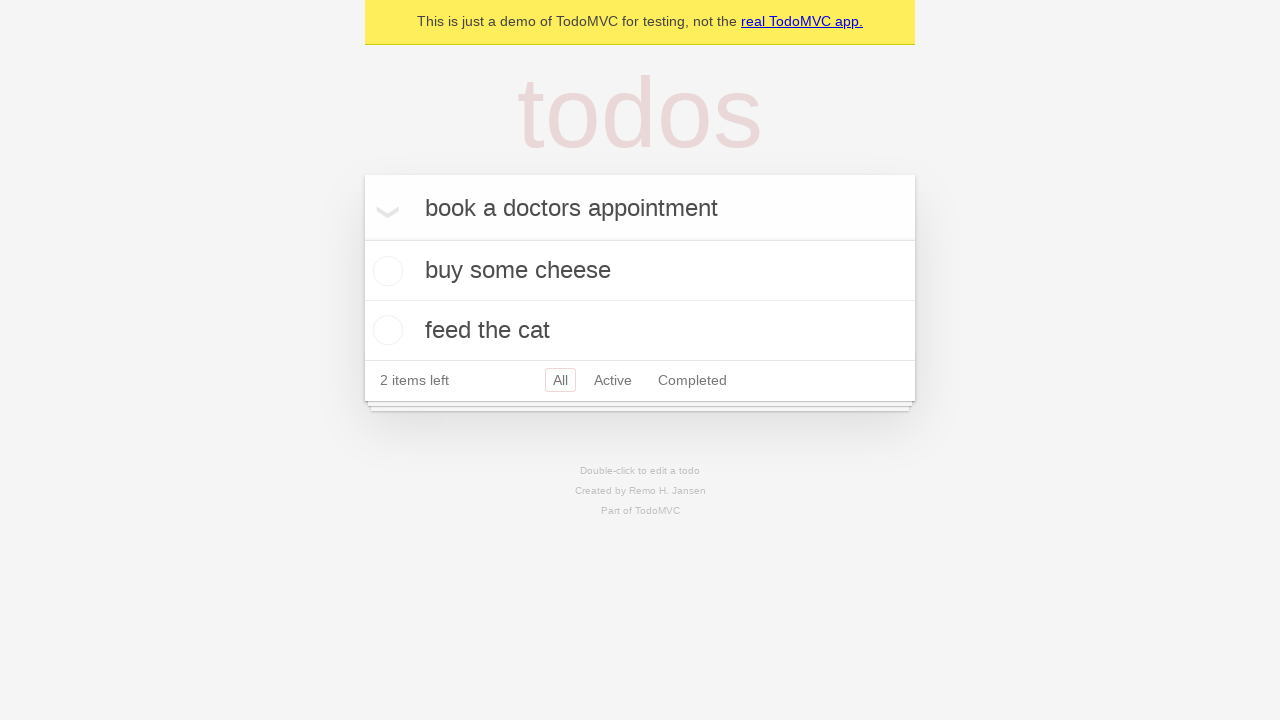

Pressed Enter to create third todo on internal:attr=[placeholder="What needs to be done?"i]
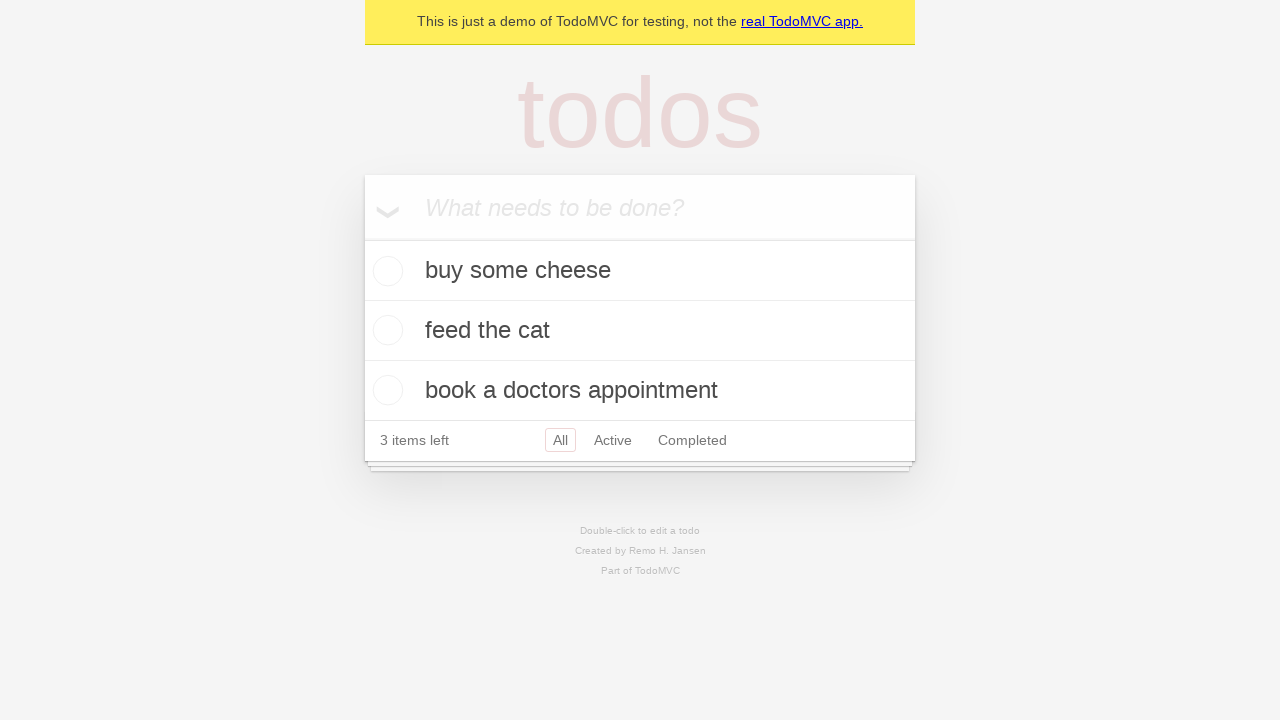

Double-clicked second todo to enter edit mode at (640, 331) on internal:testid=[data-testid="todo-item"s] >> nth=1
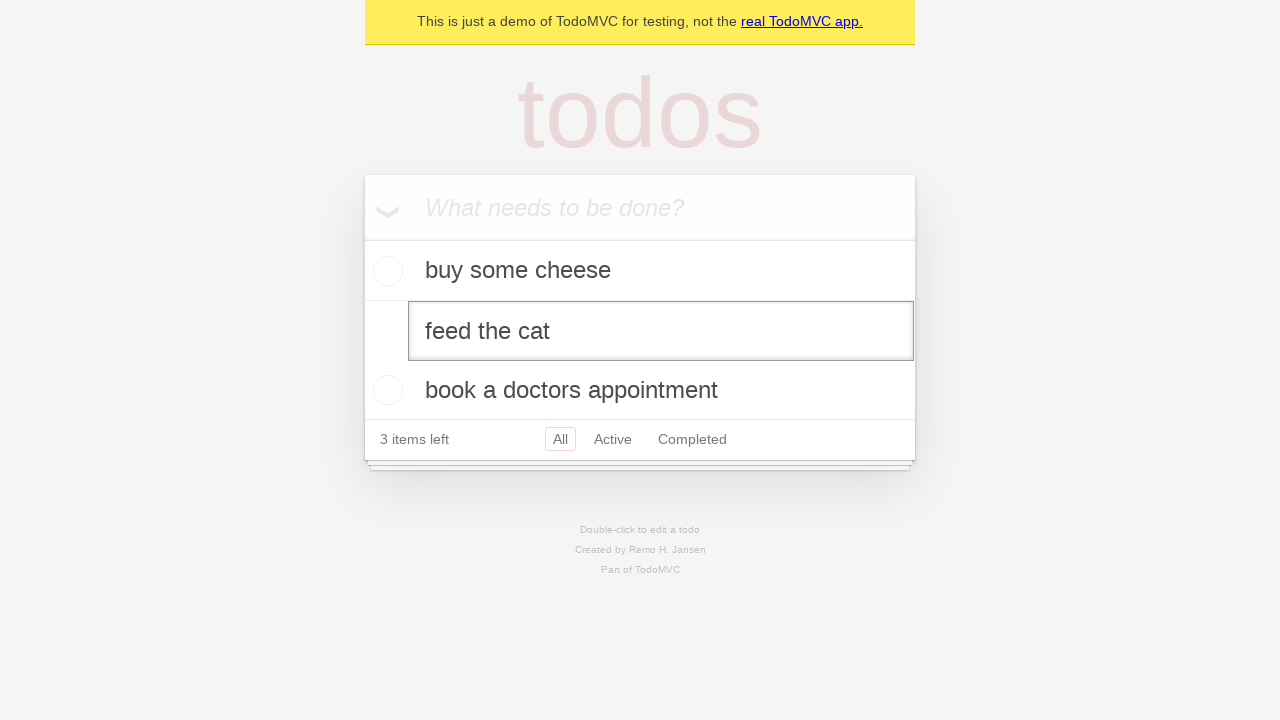

Changed second todo text to 'buy some sausages' on internal:testid=[data-testid="todo-item"s] >> nth=1 >> internal:role=textbox[nam
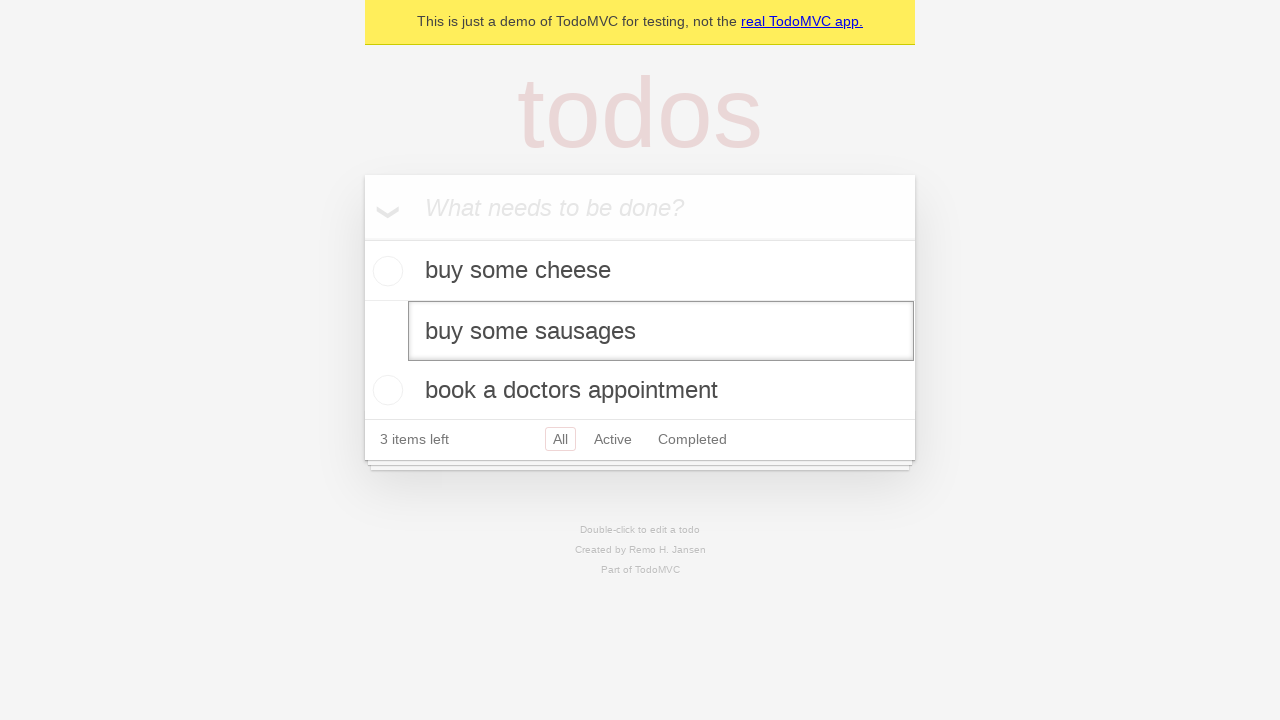

Dispatched blur event on edit field to save changes
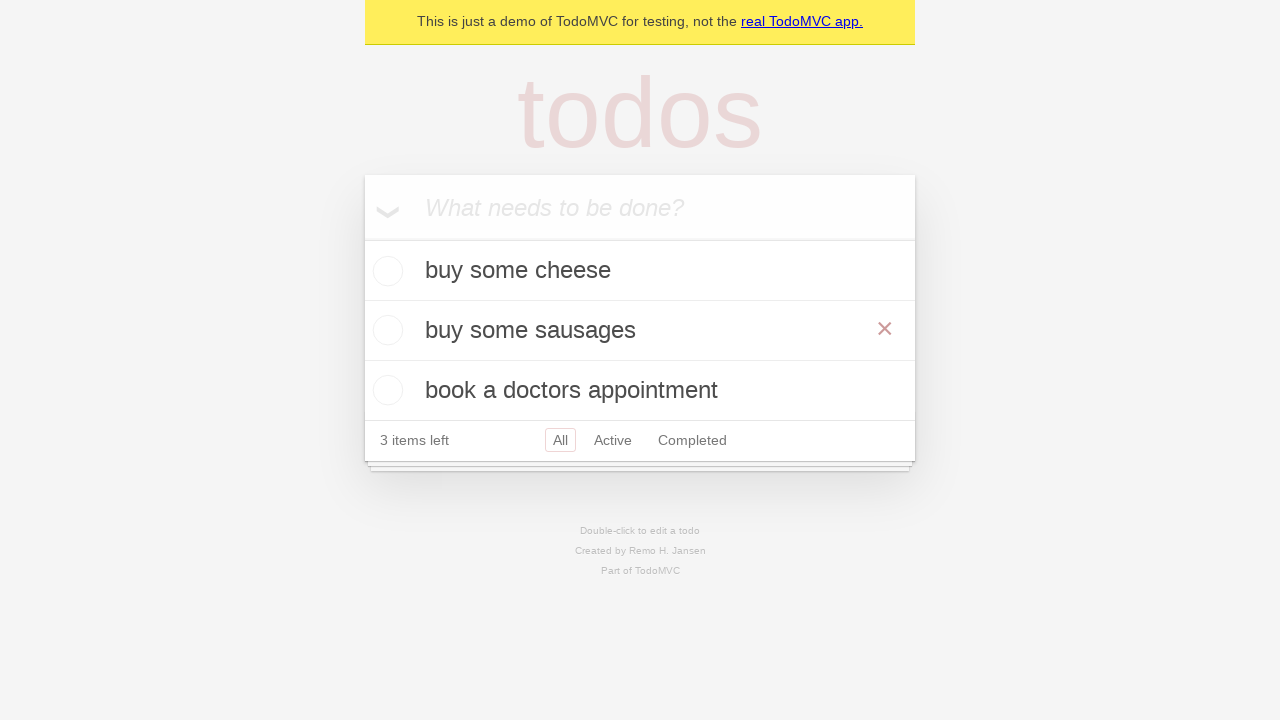

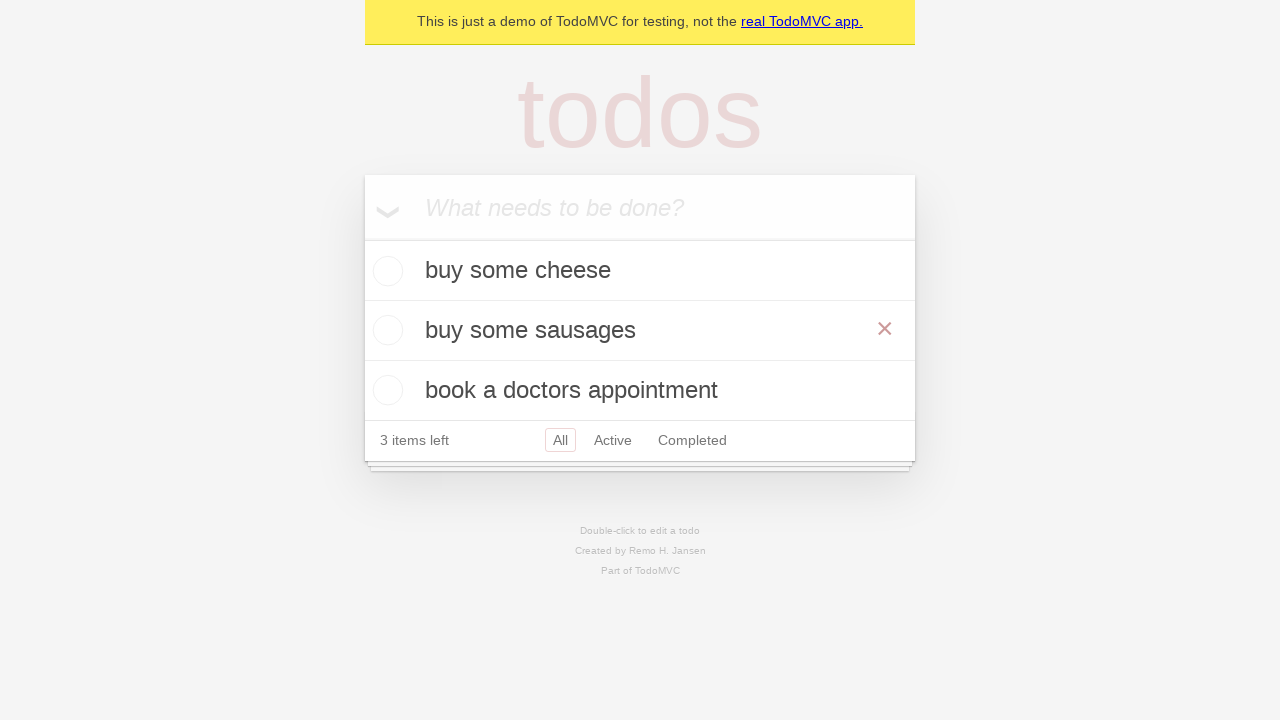